Tests double-click functionality on a button element to trigger JavaScript events

Starting URL: https://www.plus2net.com/javascript_tutorial/ondblclick-demo.php

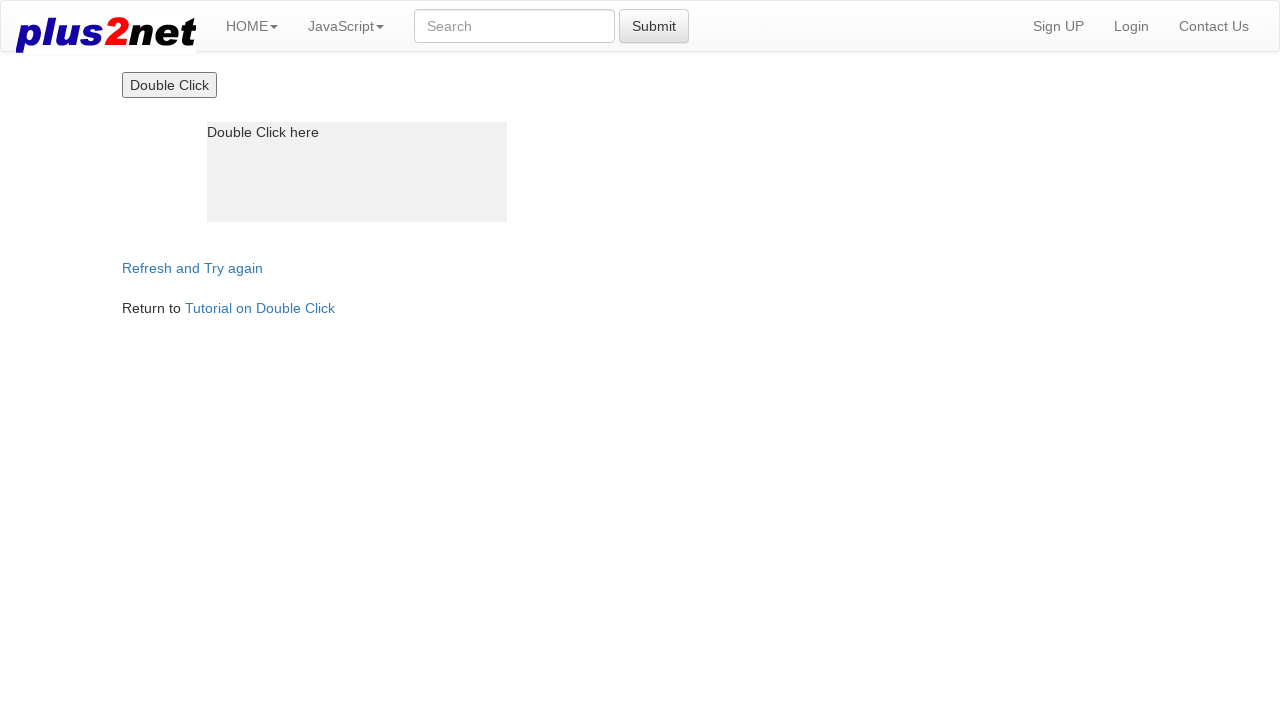

Navigated to double-click demo page
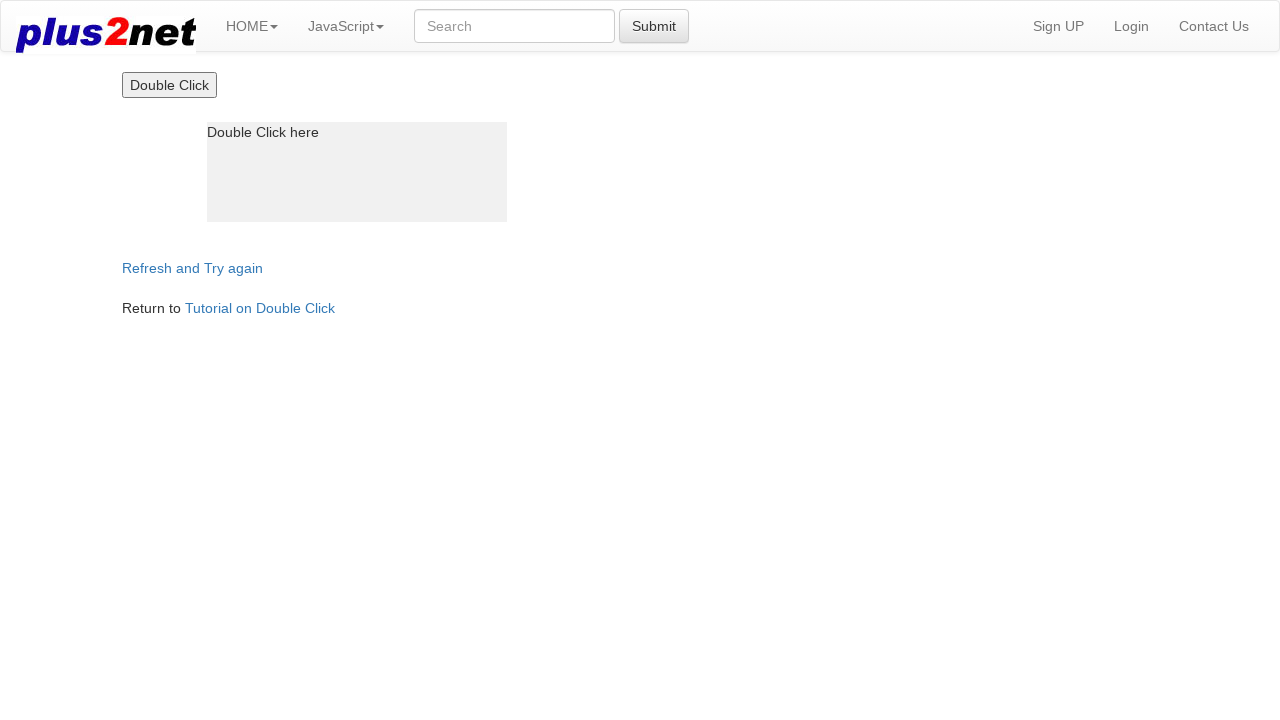

Double-clicked the button to trigger ondblclick event at (169, 85) on xpath=//input[@value='Double Click']
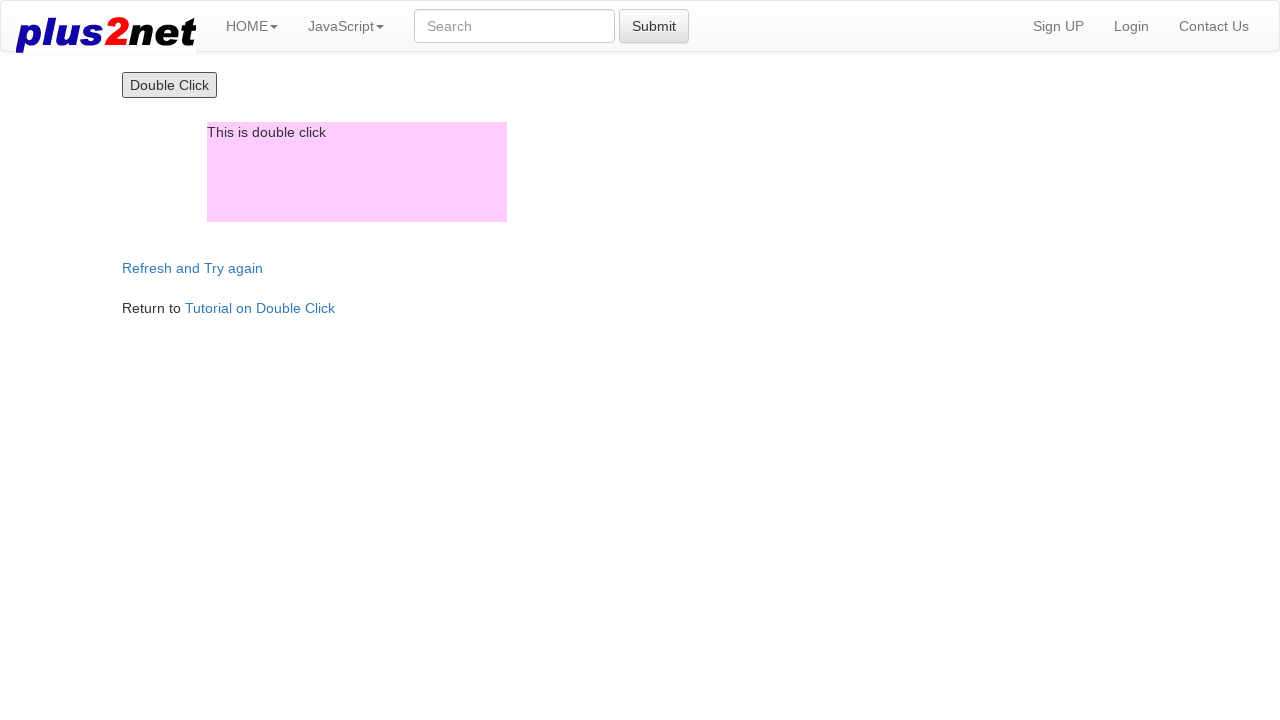

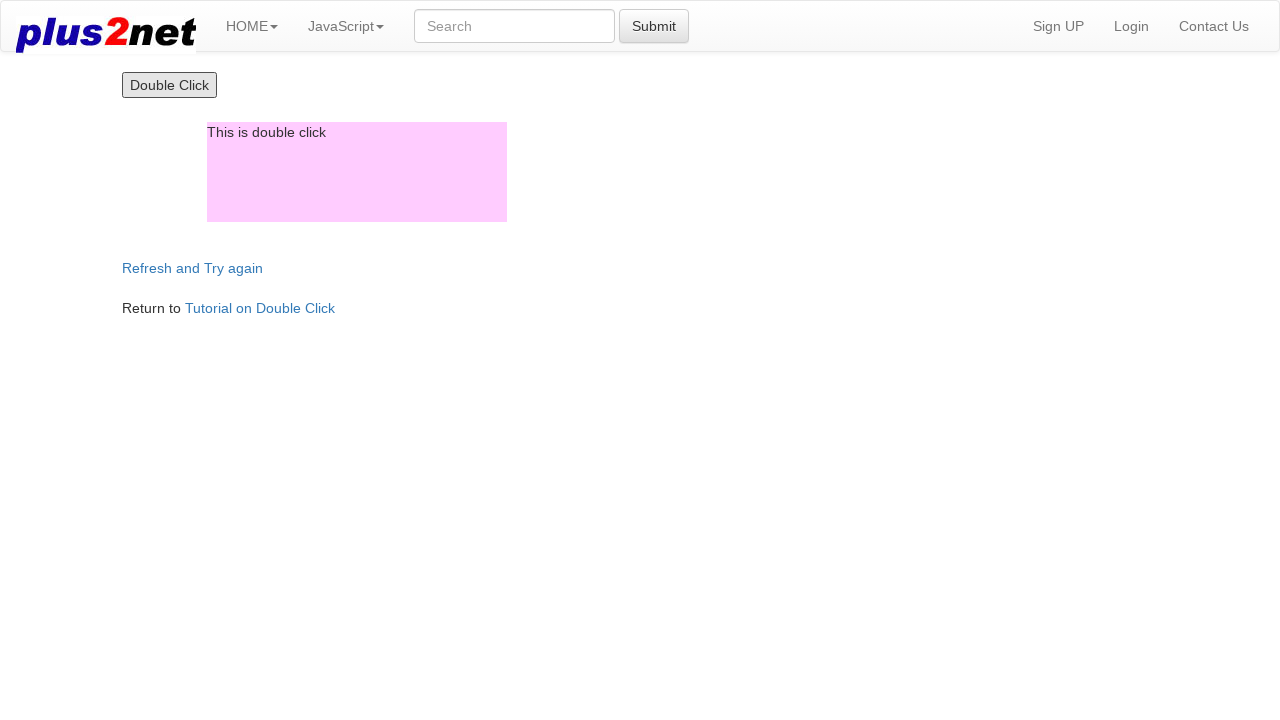